Tests browser window resizing by navigating to a page and changing the window dimensions to 240x120 pixels

Starting URL: https://www.tutorialspoint.com/testng/testng_basic_annotations.htm

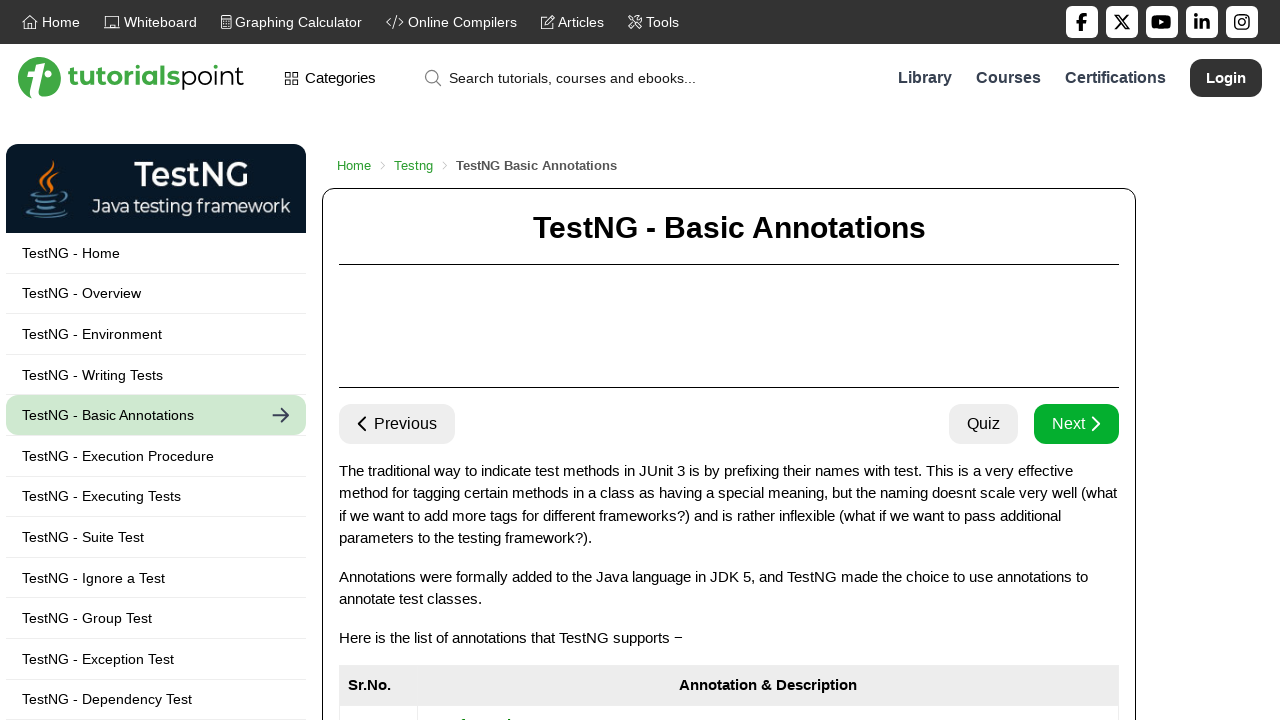

Navigated to TestNG basic annotations tutorial page
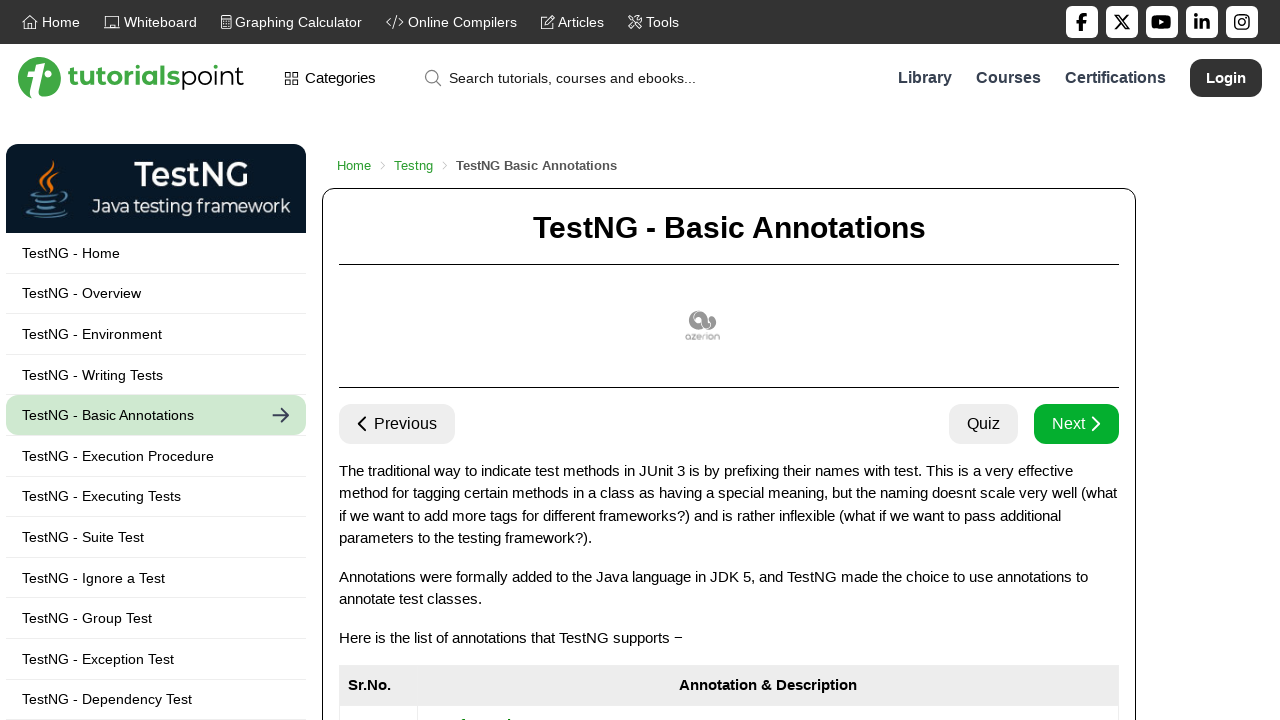

Resized browser window to 240x120 pixels
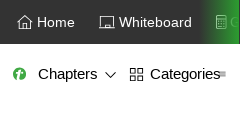

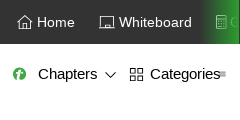